Tests that the zip code field accepts a valid 5-digit zip code and navigates to the signup form page

Starting URL: https://sharelane.com/cgi-bin/register.py

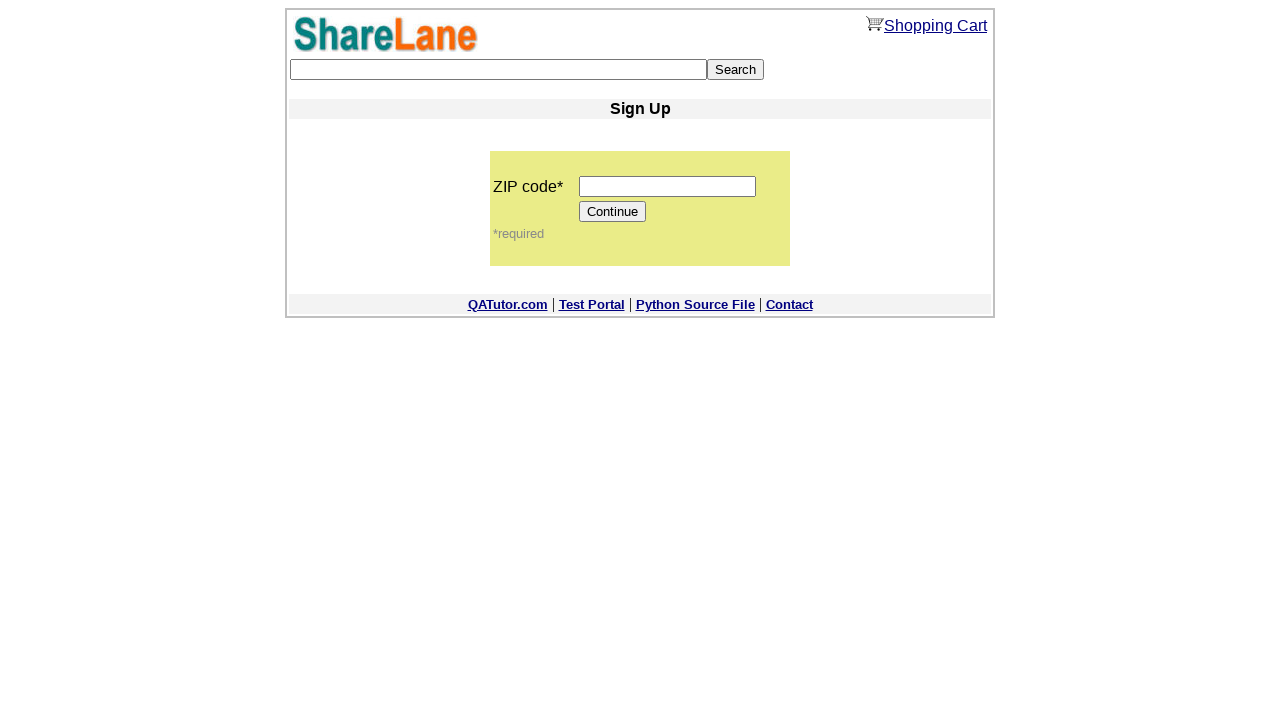

Filled zip code field with '12345' on input[name='zip_code']
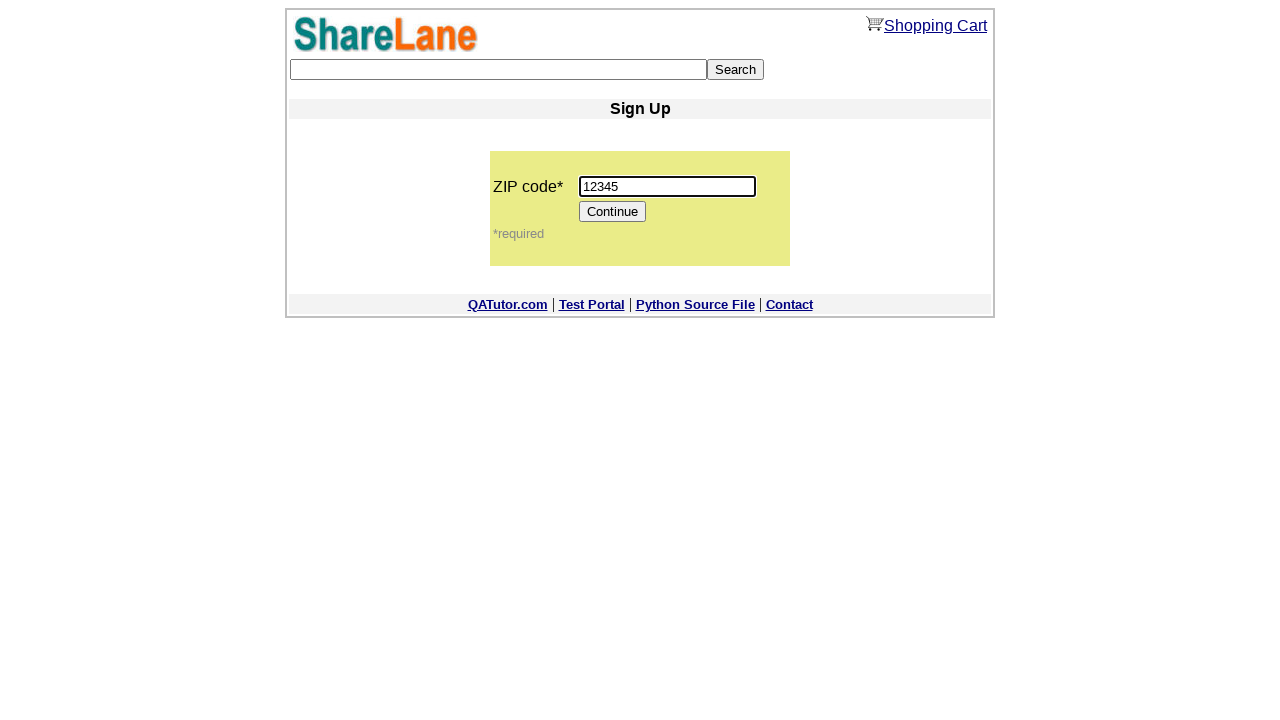

Clicked Continue button to proceed at (613, 212) on input[value='Continue']
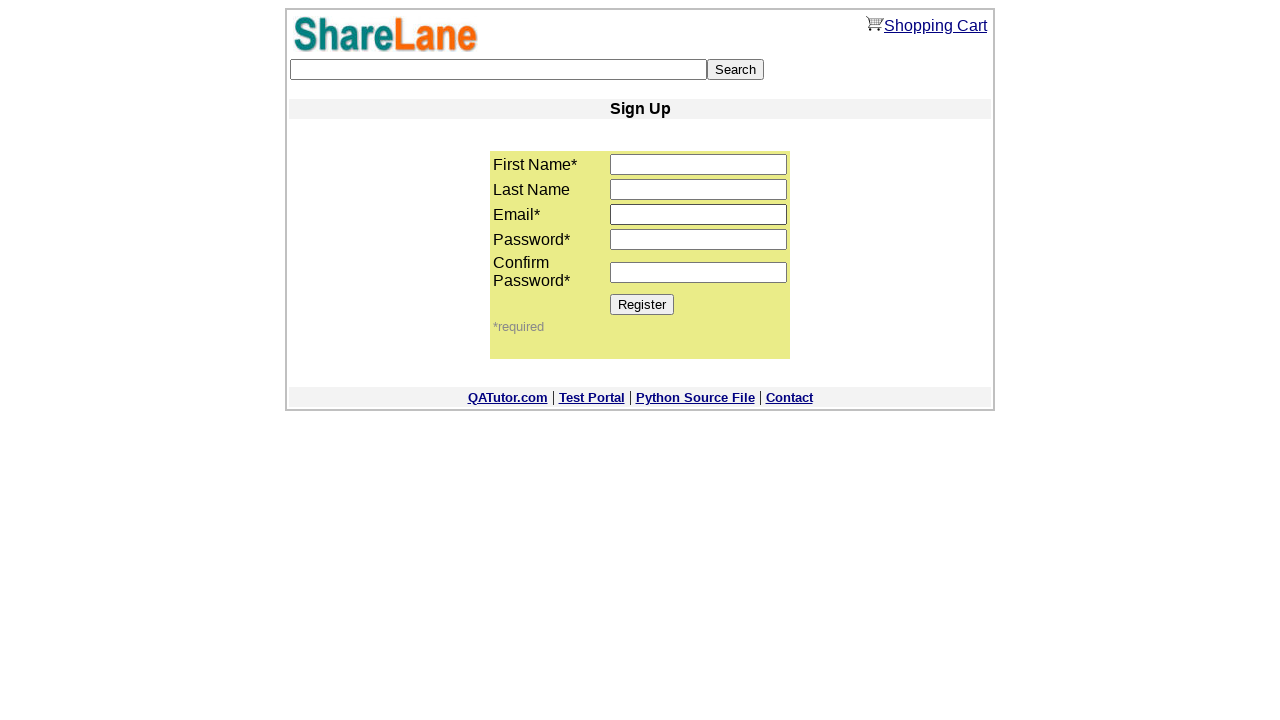

Verified Register button is displayed on signup form page
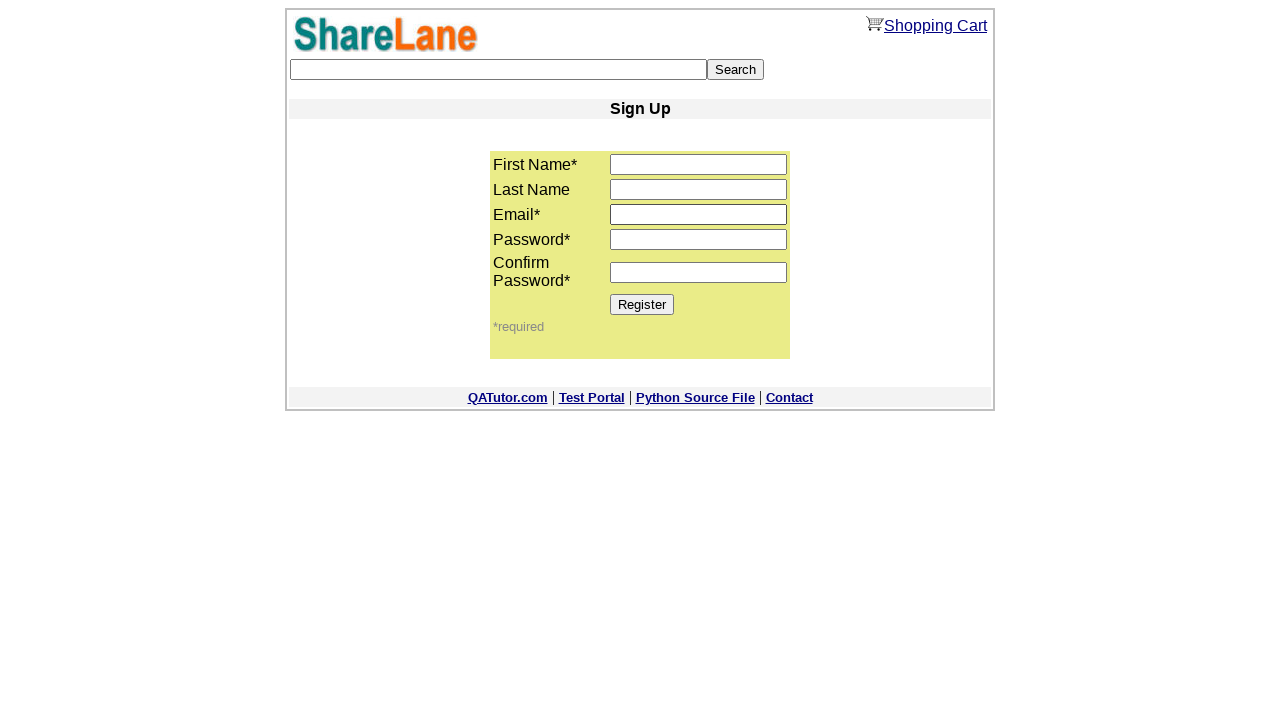

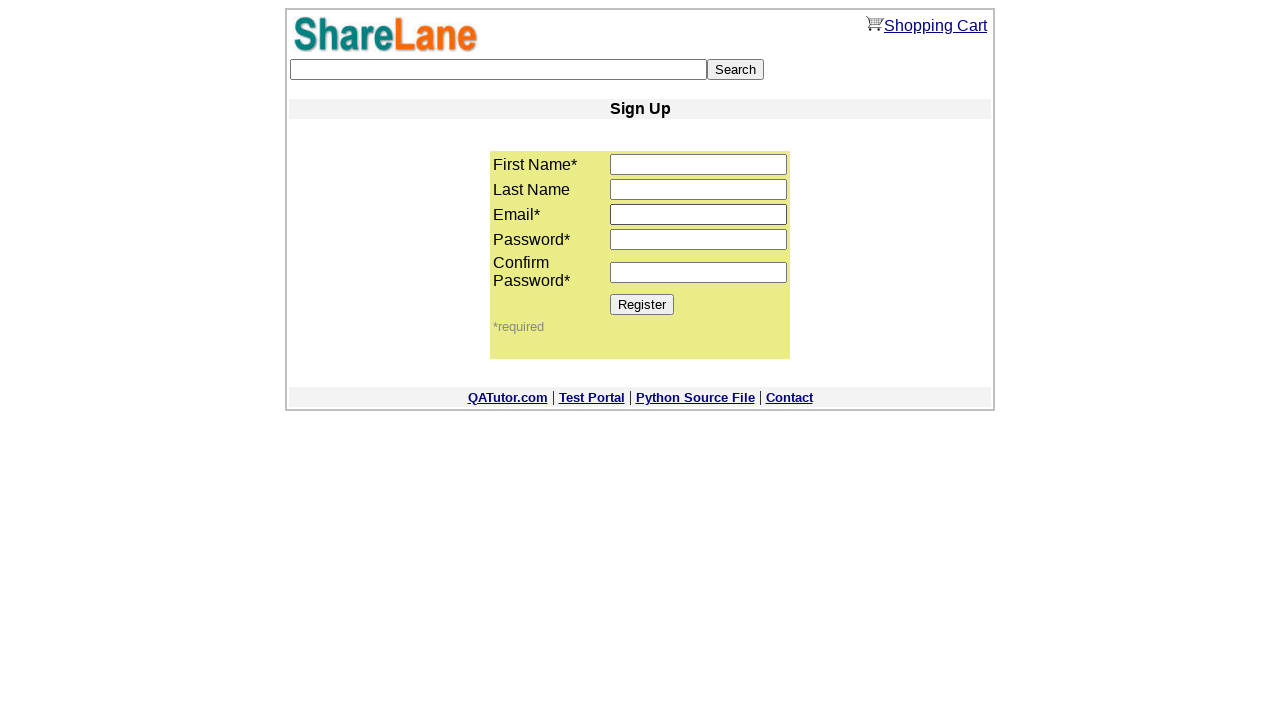